Tests filtering todos by clicking Active, Completed, and All links, and using back button navigation

Starting URL: https://demo.playwright.dev/todomvc

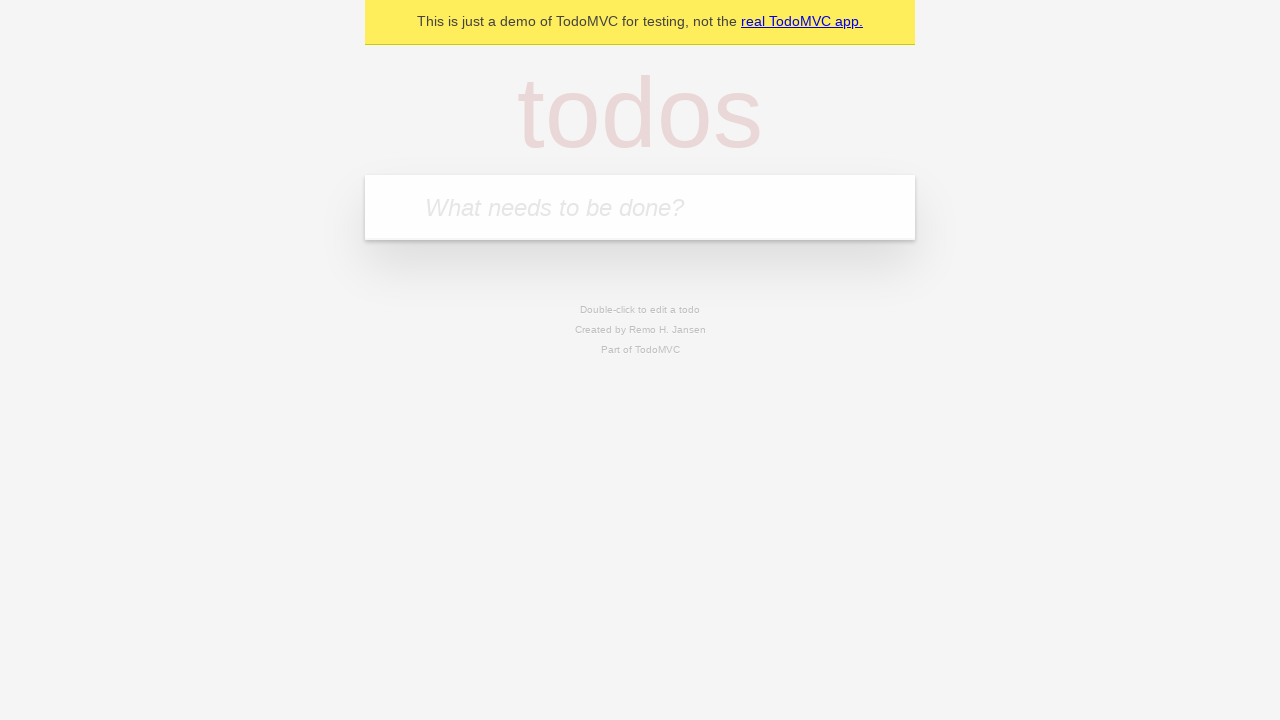

Filled todo input with 'buy some cheese' on internal:attr=[placeholder="What needs to be done?"i]
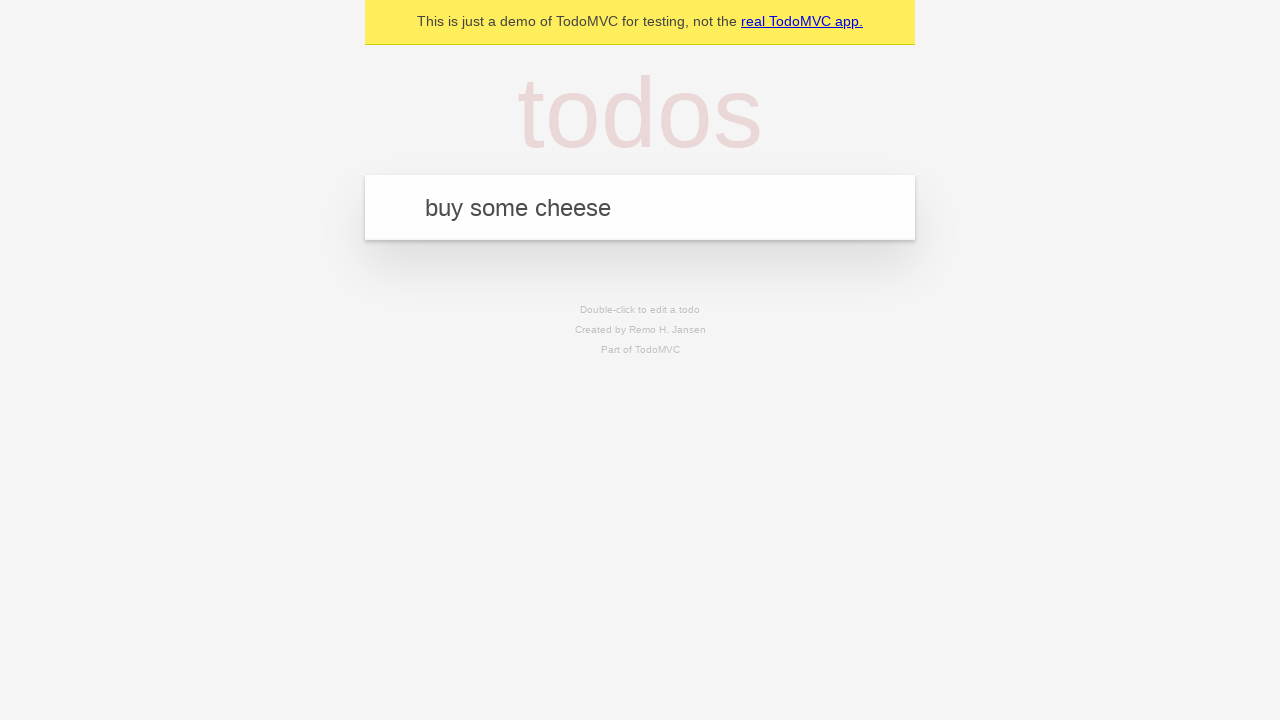

Pressed Enter to create todo 'buy some cheese' on internal:attr=[placeholder="What needs to be done?"i]
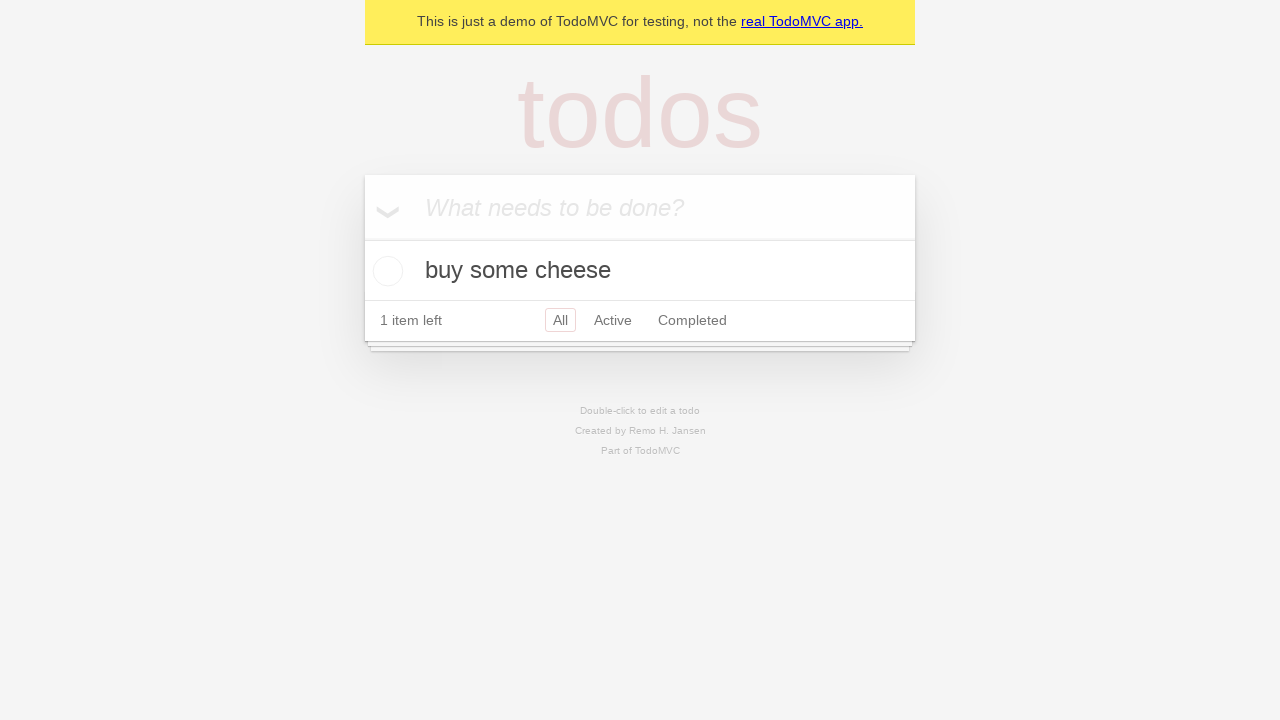

Filled todo input with 'feed the cat' on internal:attr=[placeholder="What needs to be done?"i]
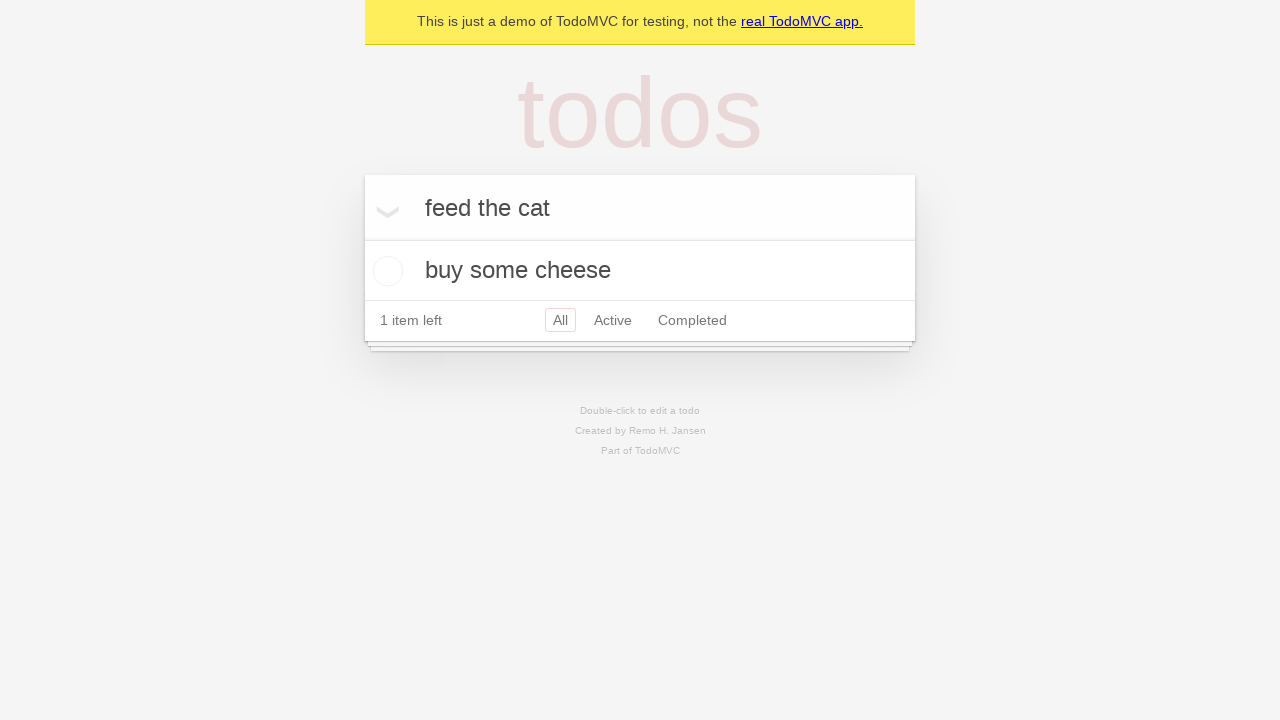

Pressed Enter to create todo 'feed the cat' on internal:attr=[placeholder="What needs to be done?"i]
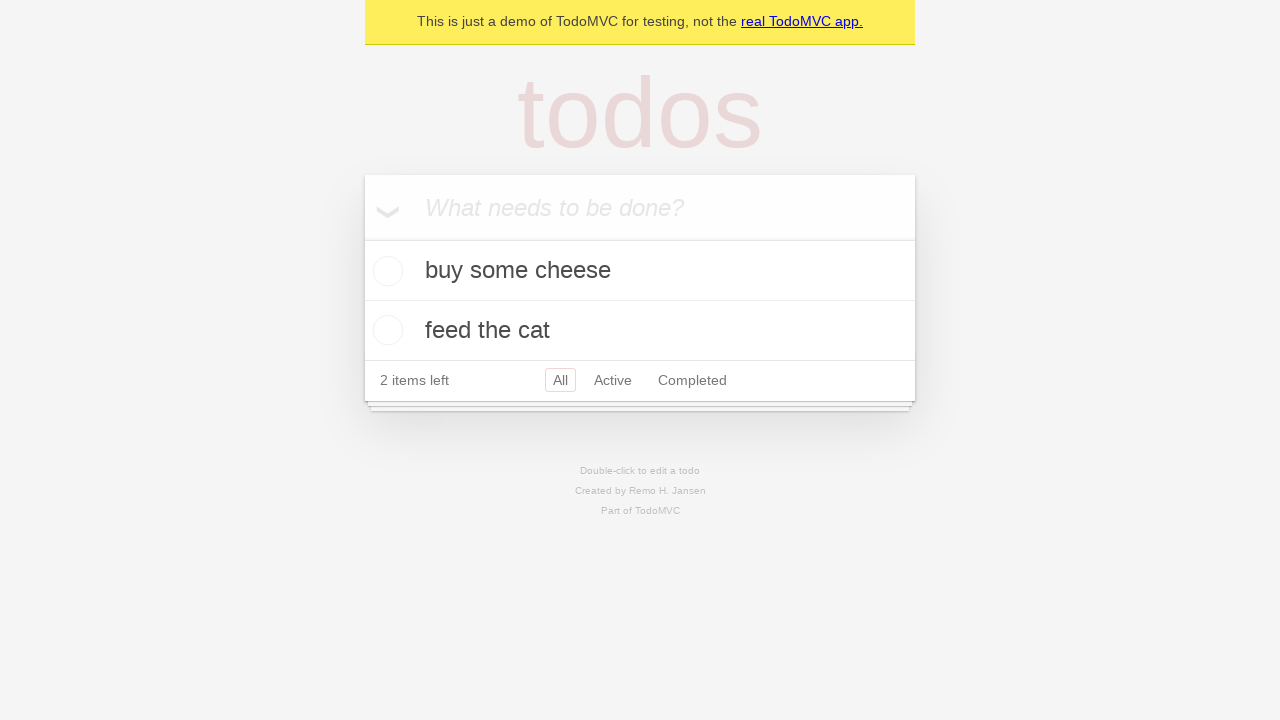

Filled todo input with 'book a doctors appointment' on internal:attr=[placeholder="What needs to be done?"i]
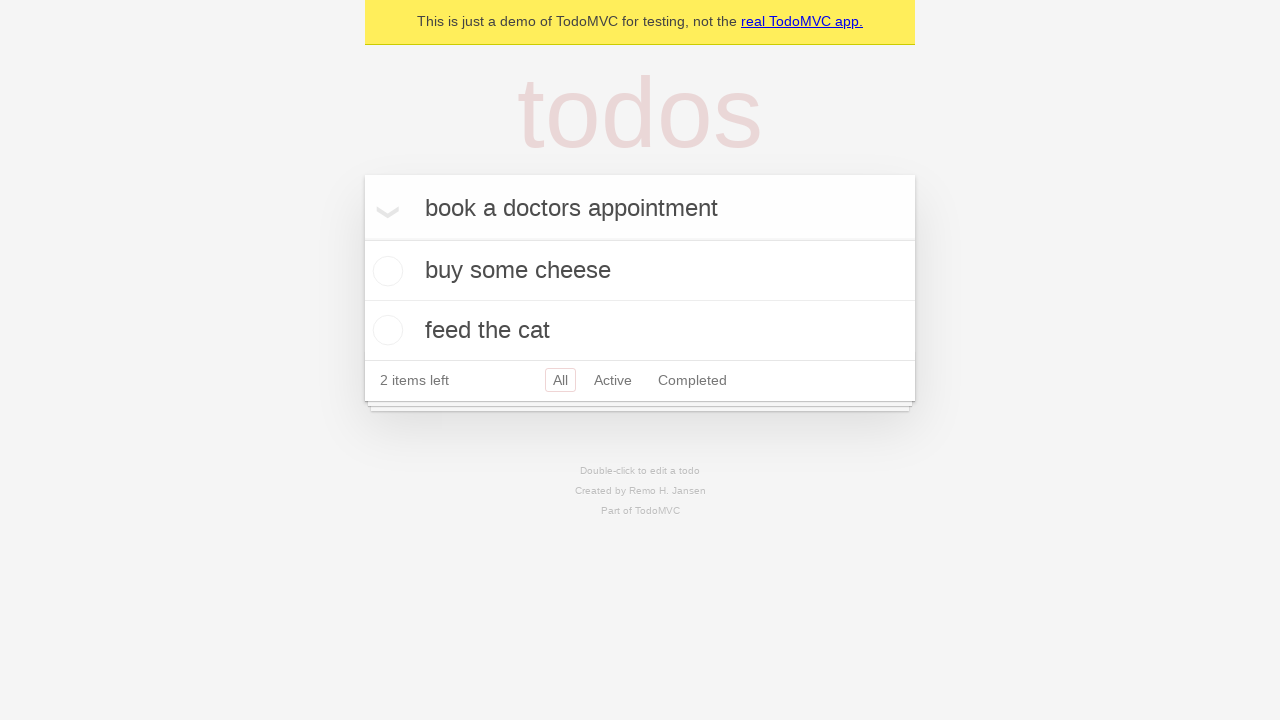

Pressed Enter to create todo 'book a doctors appointment' on internal:attr=[placeholder="What needs to be done?"i]
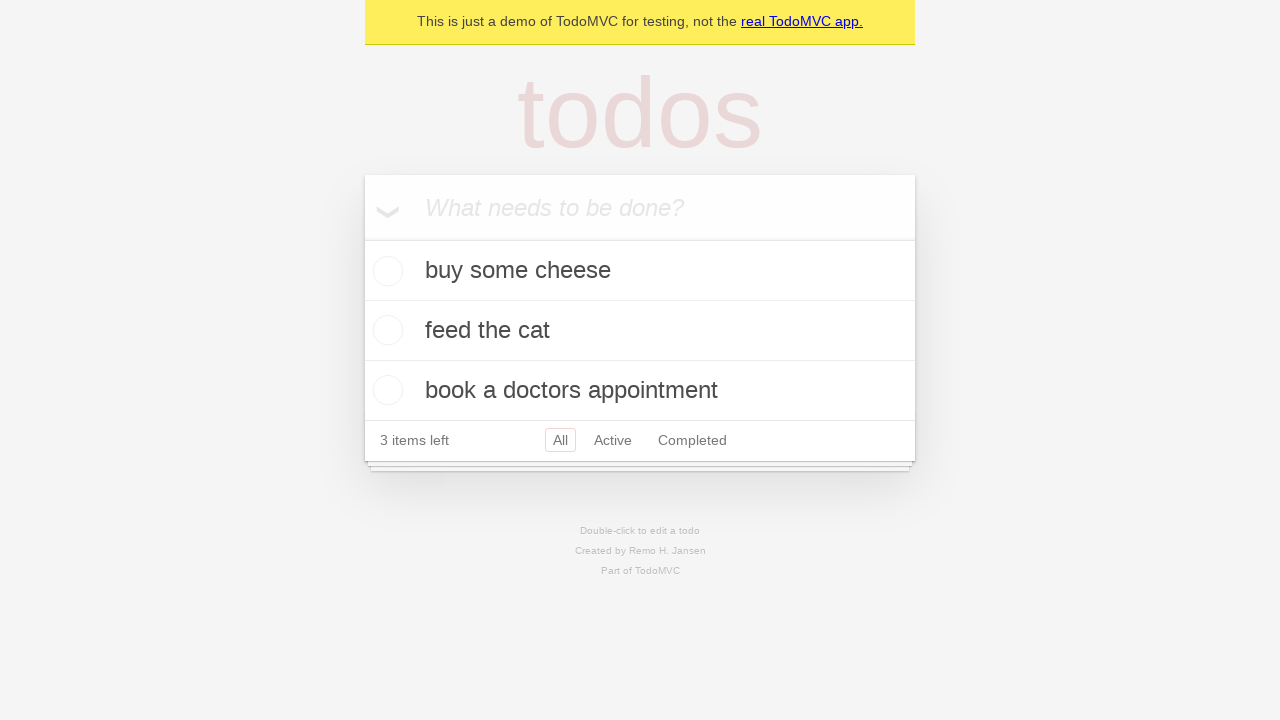

Checked the second todo item at (385, 330) on internal:testid=[data-testid="todo-item"s] >> nth=1 >> internal:role=checkbox
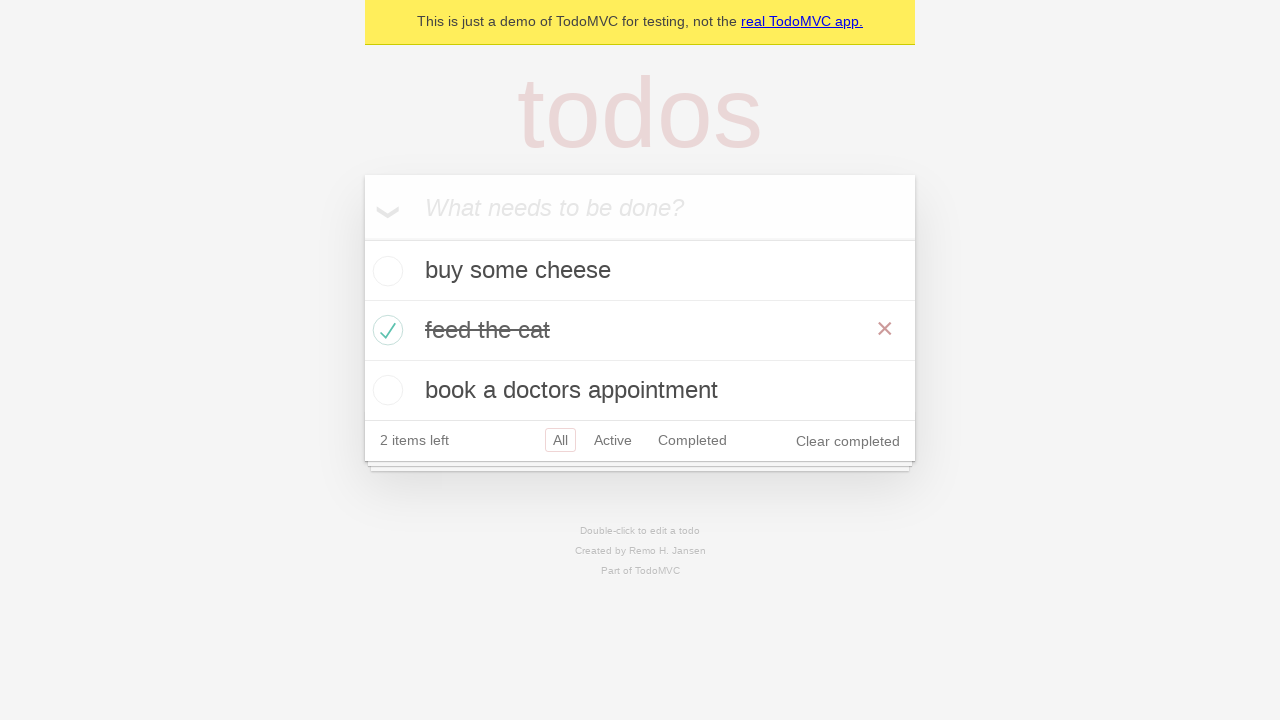

Clicked 'All' filter link at (560, 440) on internal:role=link[name="All"i]
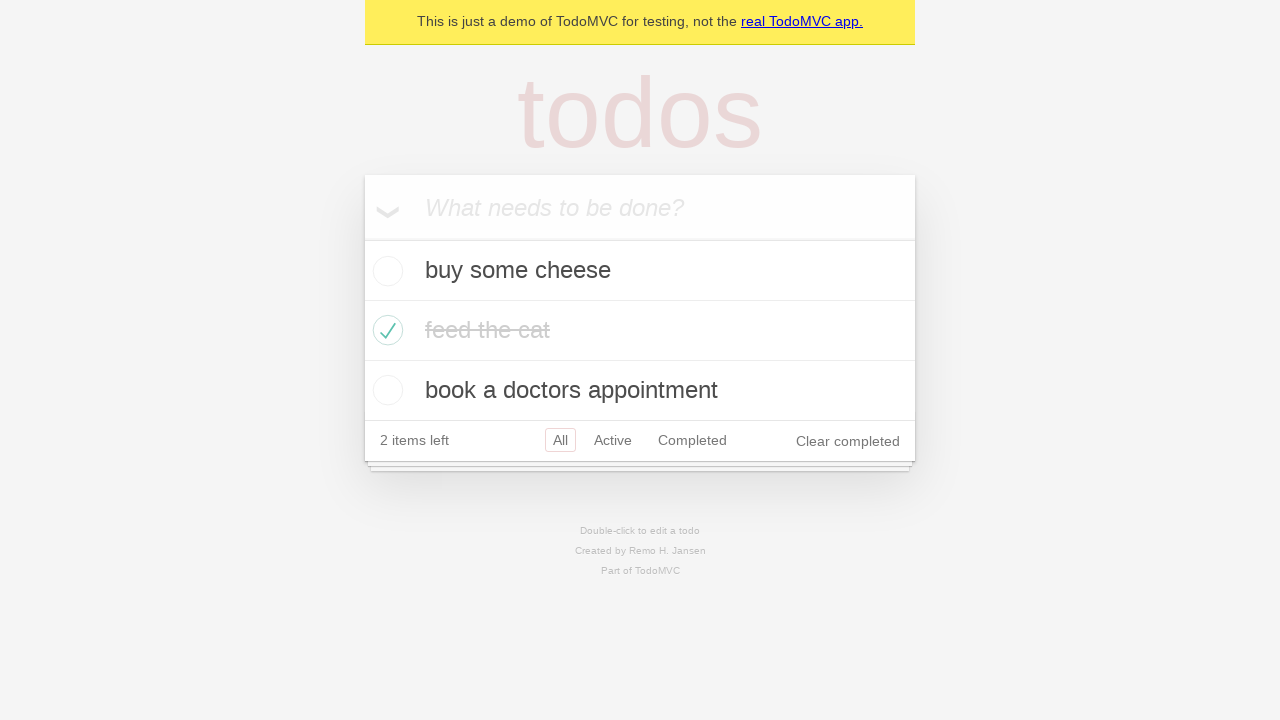

Clicked 'Active' filter link at (613, 440) on internal:role=link[name="Active"i]
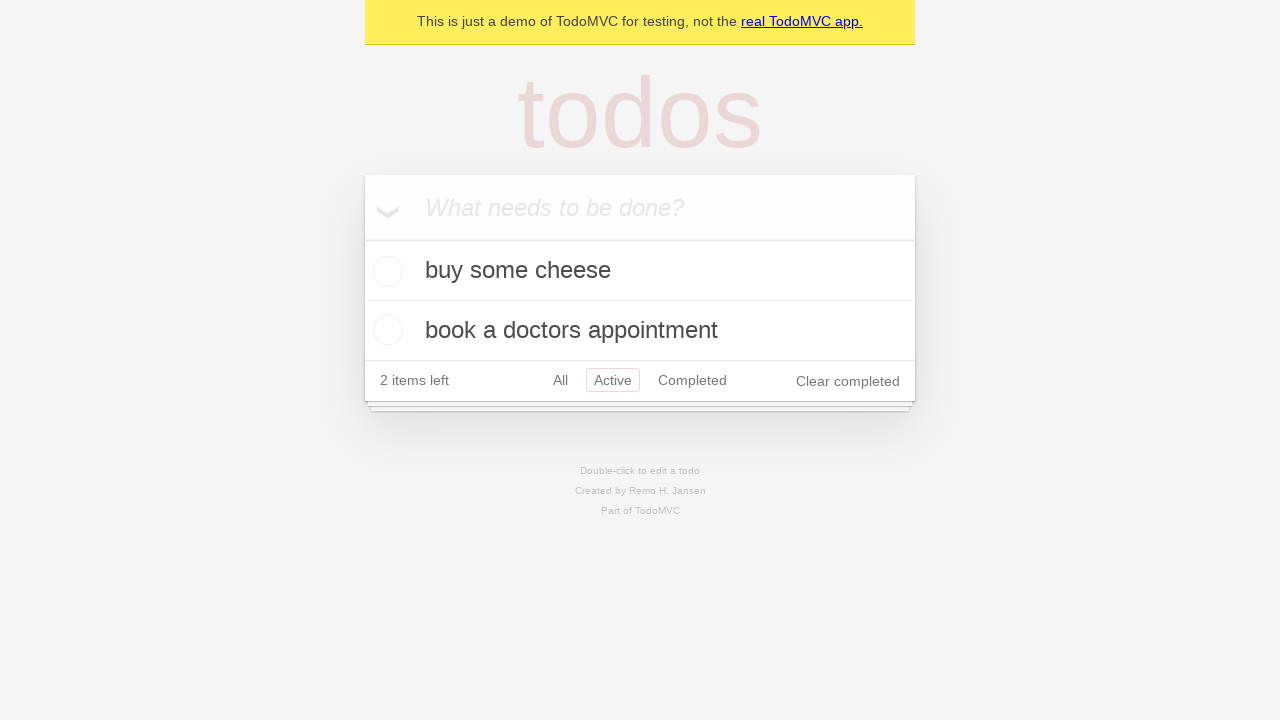

Clicked 'Completed' filter link at (692, 380) on internal:role=link[name="Completed"i]
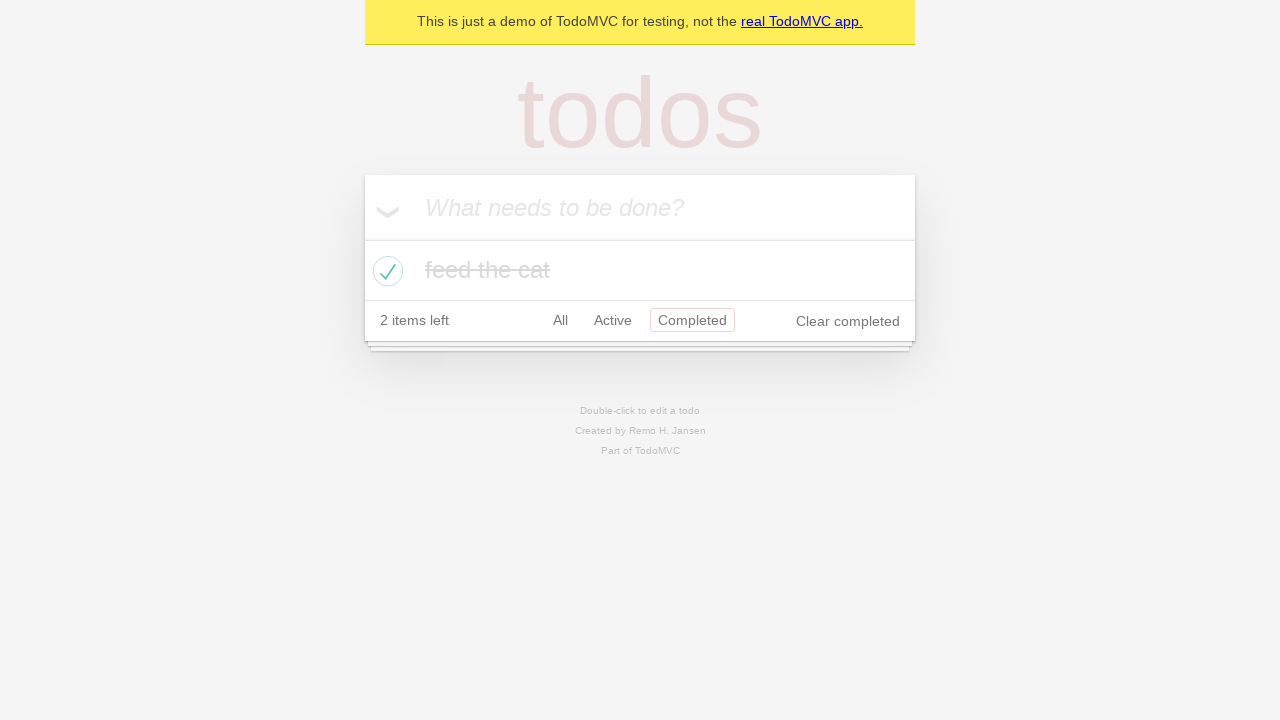

Navigated back to 'Active' filter
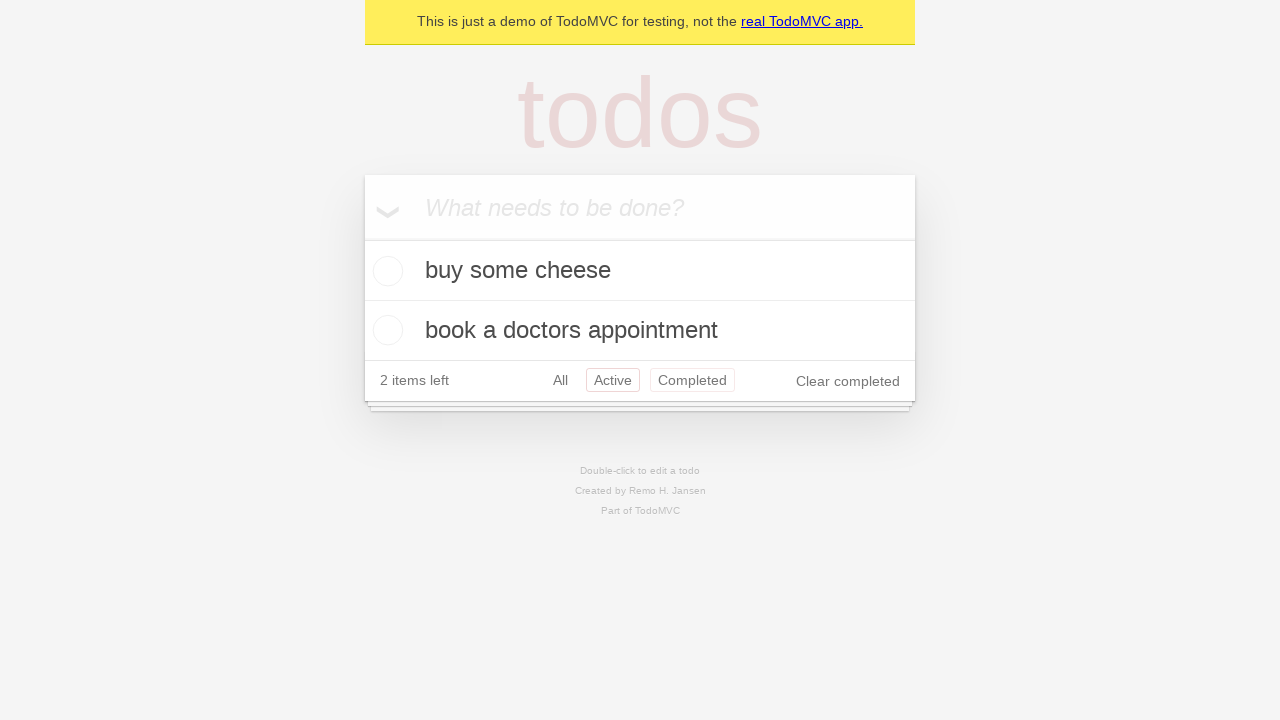

Navigated back to 'All' filter
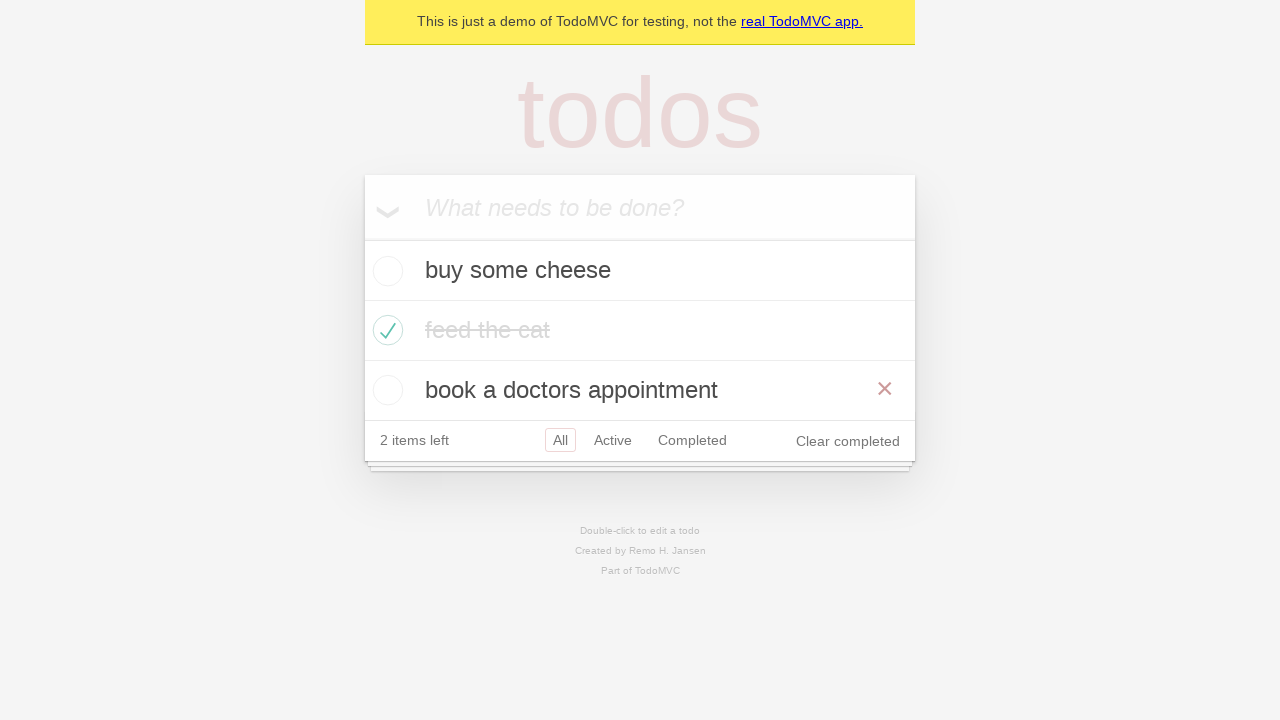

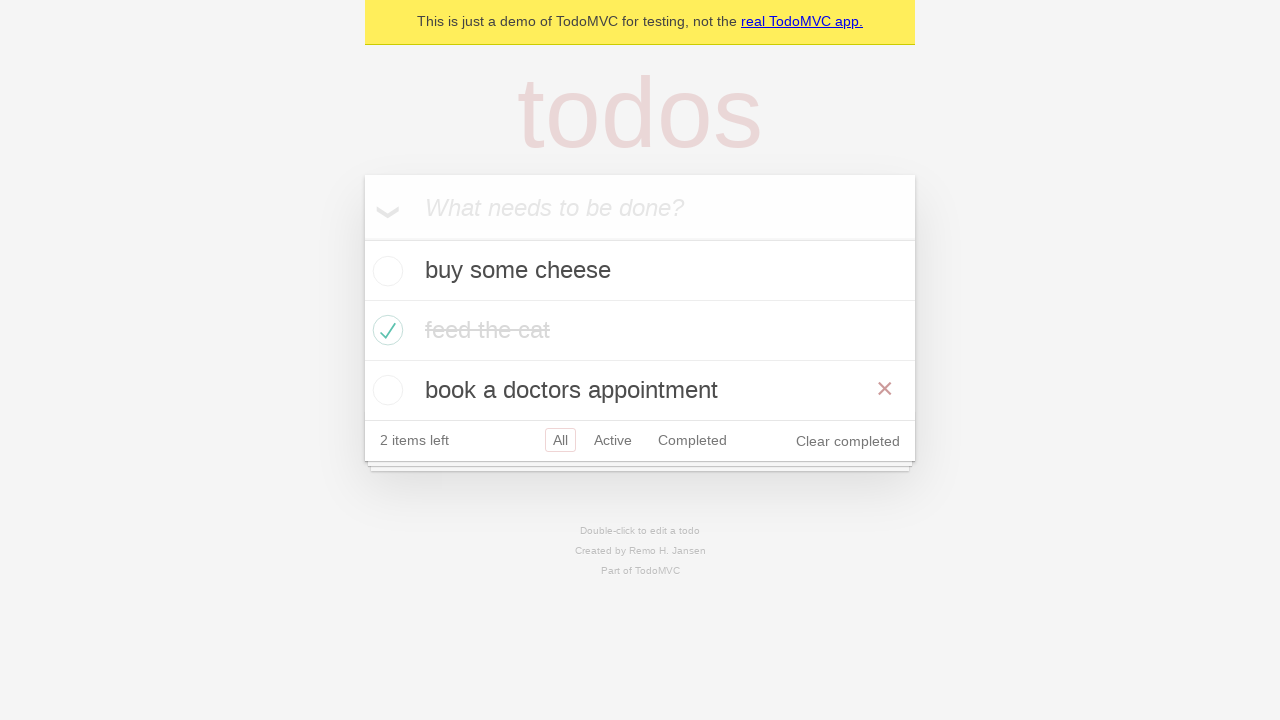